Clicks on Home Page tab and verifies that all expected section headings are visible

Starting URL: https://aistudio555jamstack-production.up.railway.app/content-admin-comprehensive.html

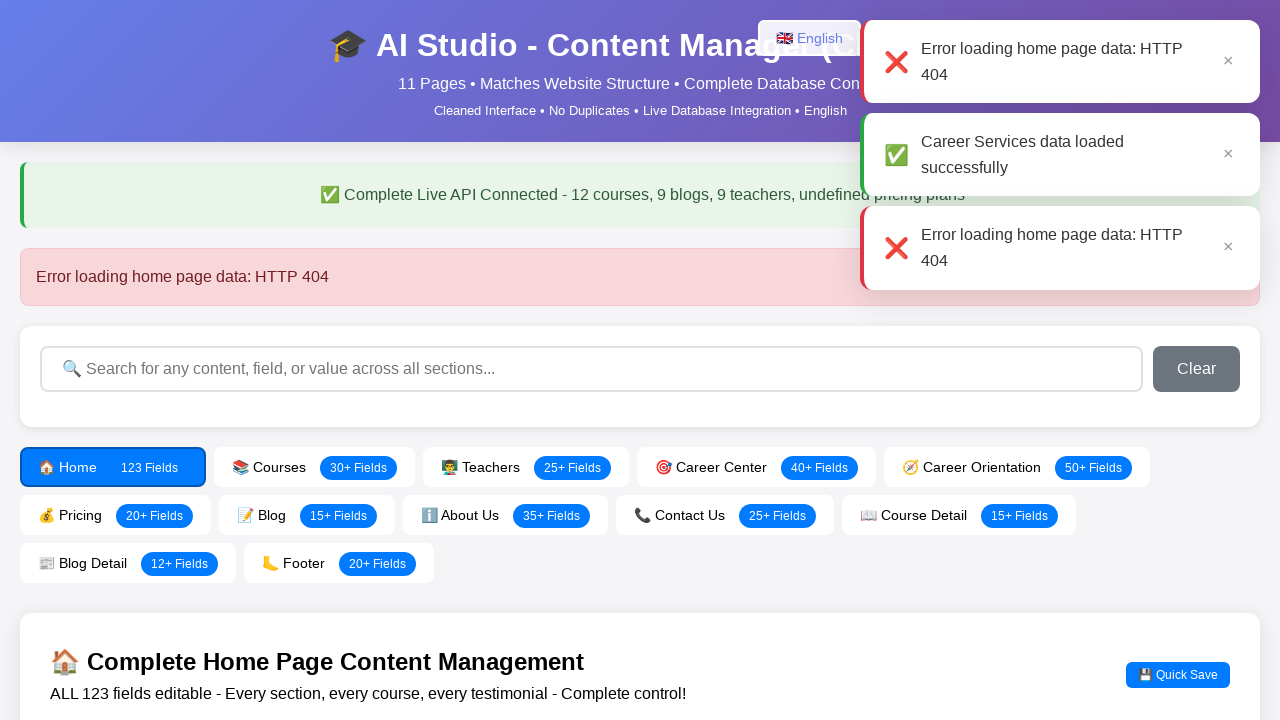

Clicked Home Page tab at (640, 277) on text=Home Page
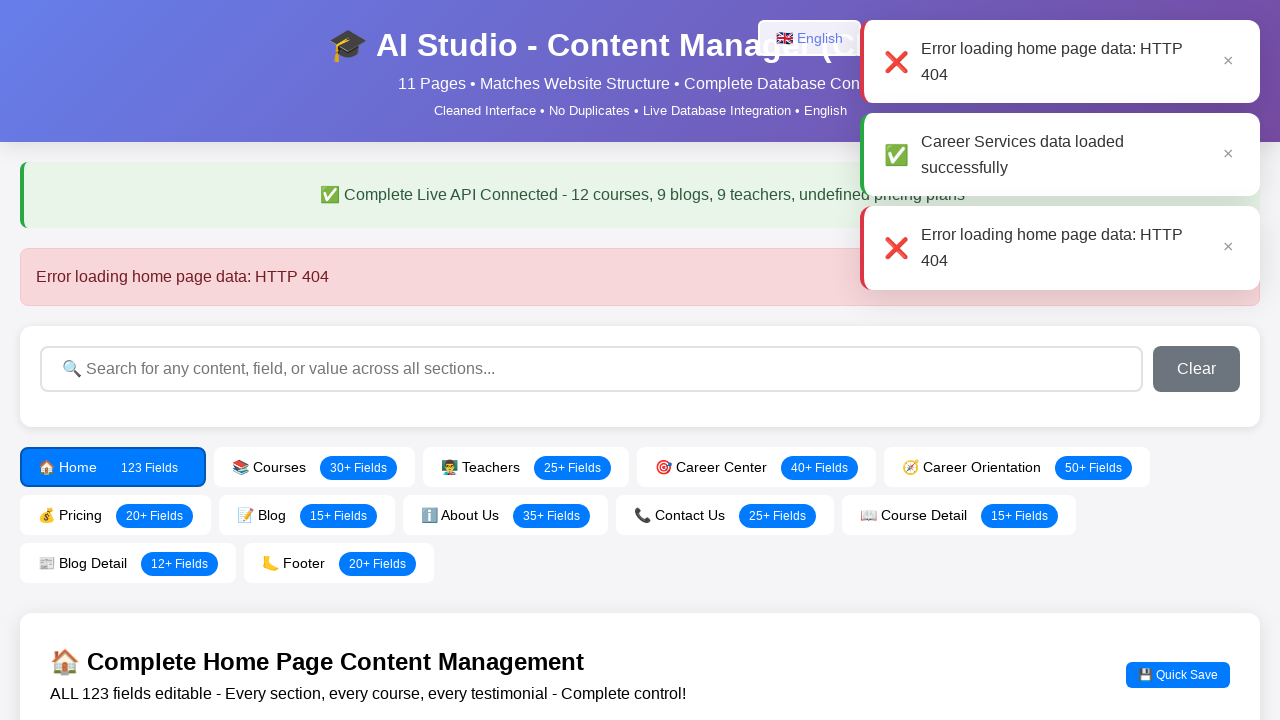

Waited 1000ms for page elements to load
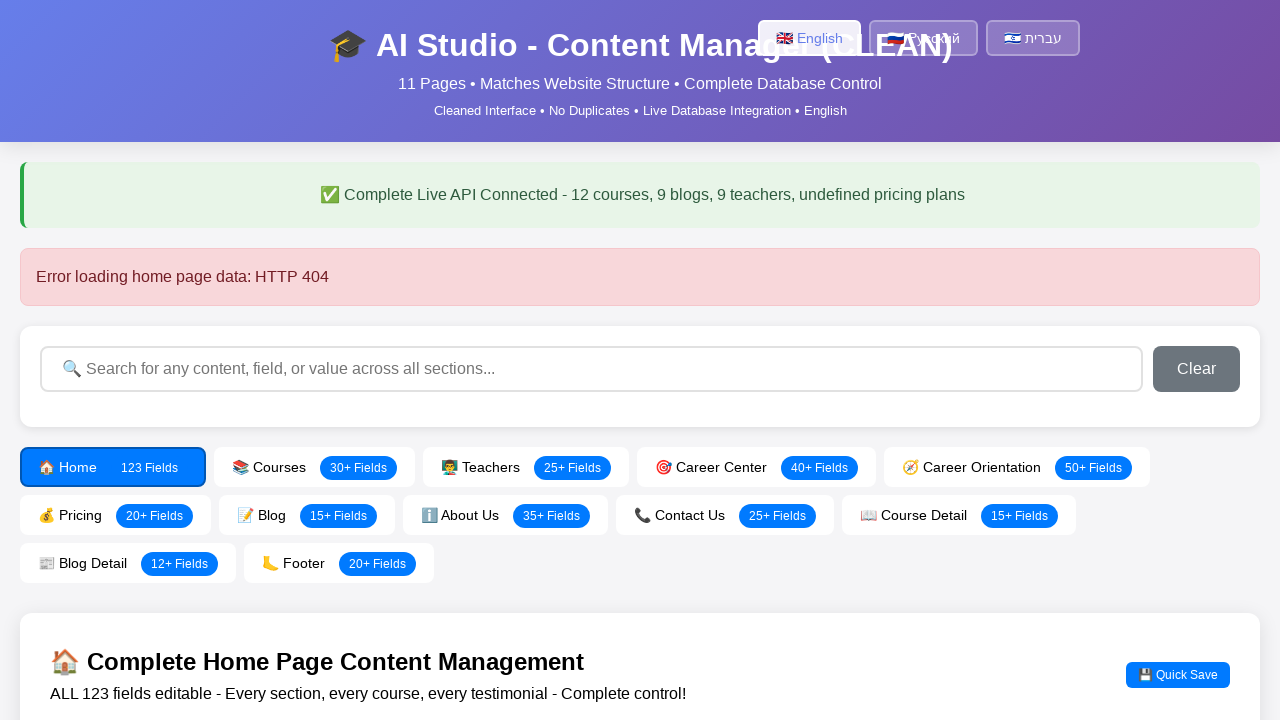

Verified all expected section headings are visible in home-page container
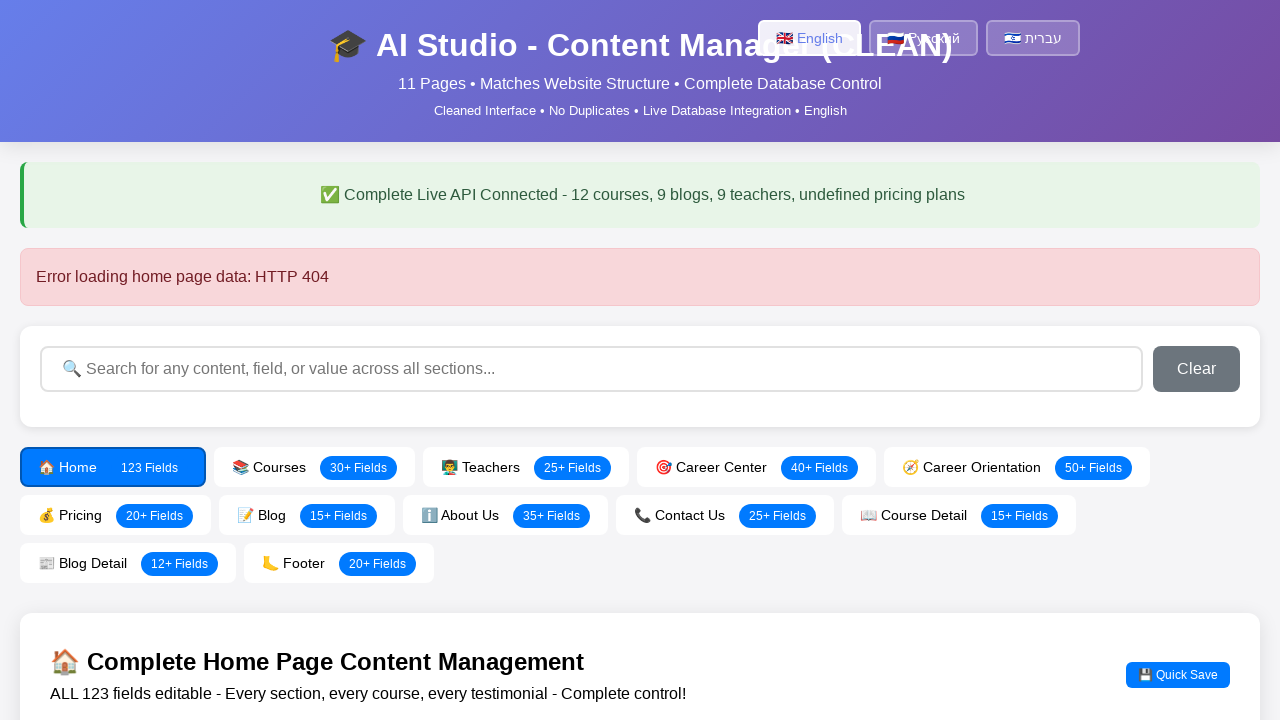

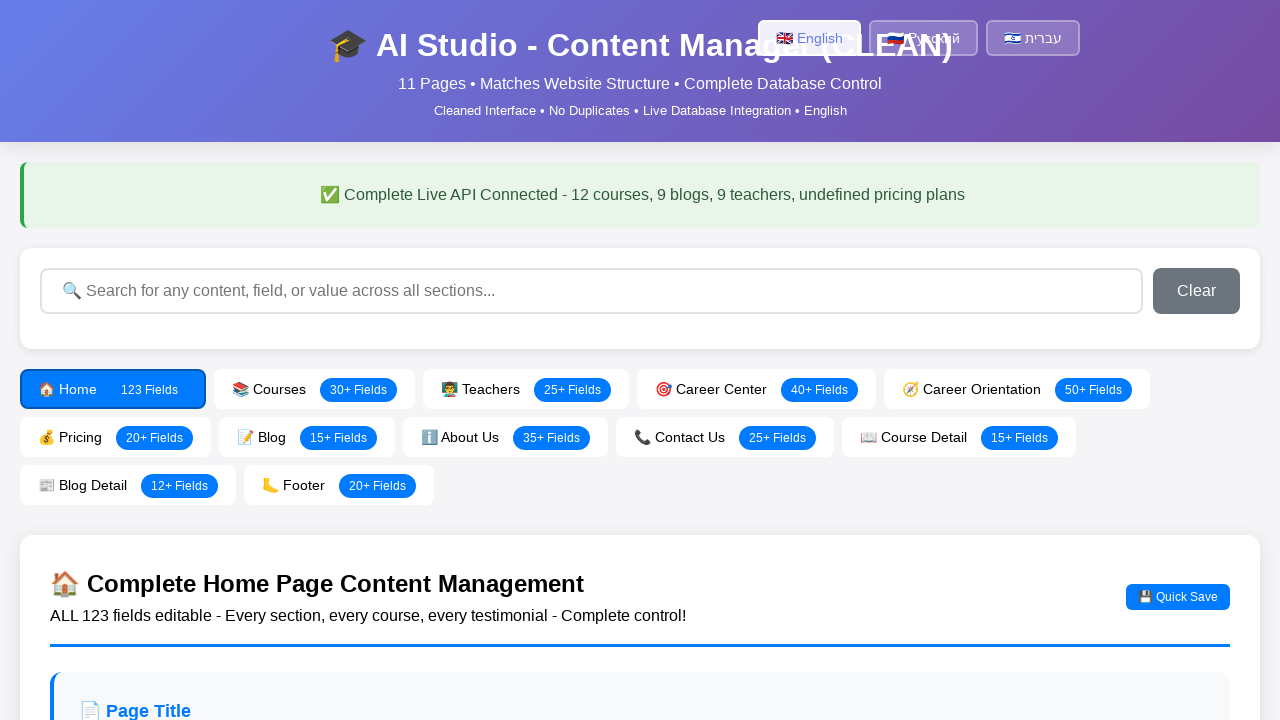